Tests multi-selection functionality on a list component by selecting multiple items using click and hold actions

Starting URL: https://leafground.com/list.xhtml

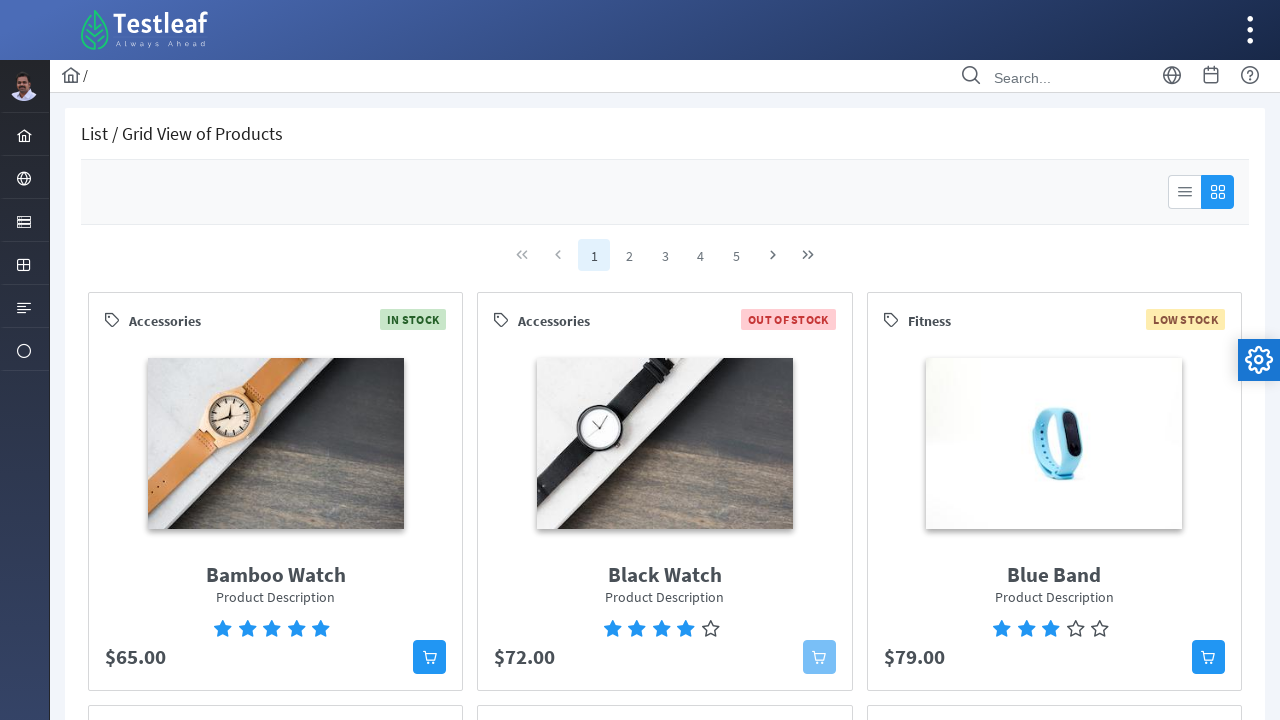

Navigated to Leafground list example page
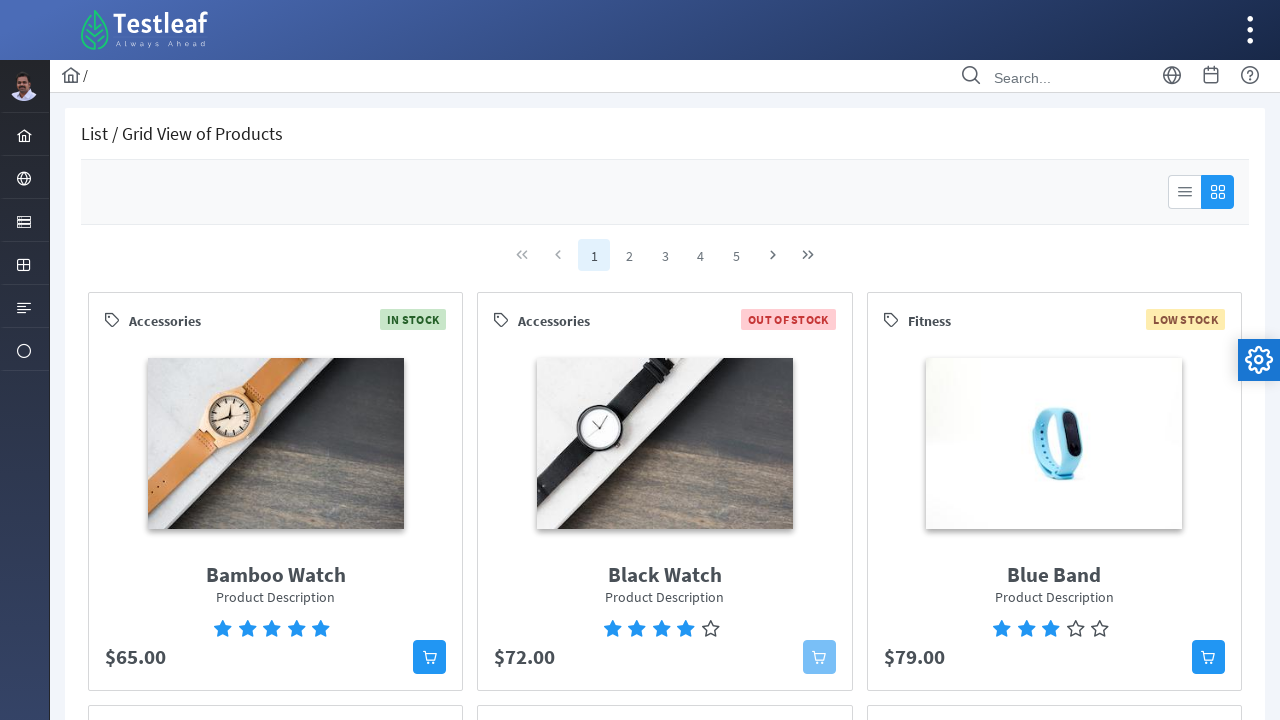

Located all selectable list items in the pick list
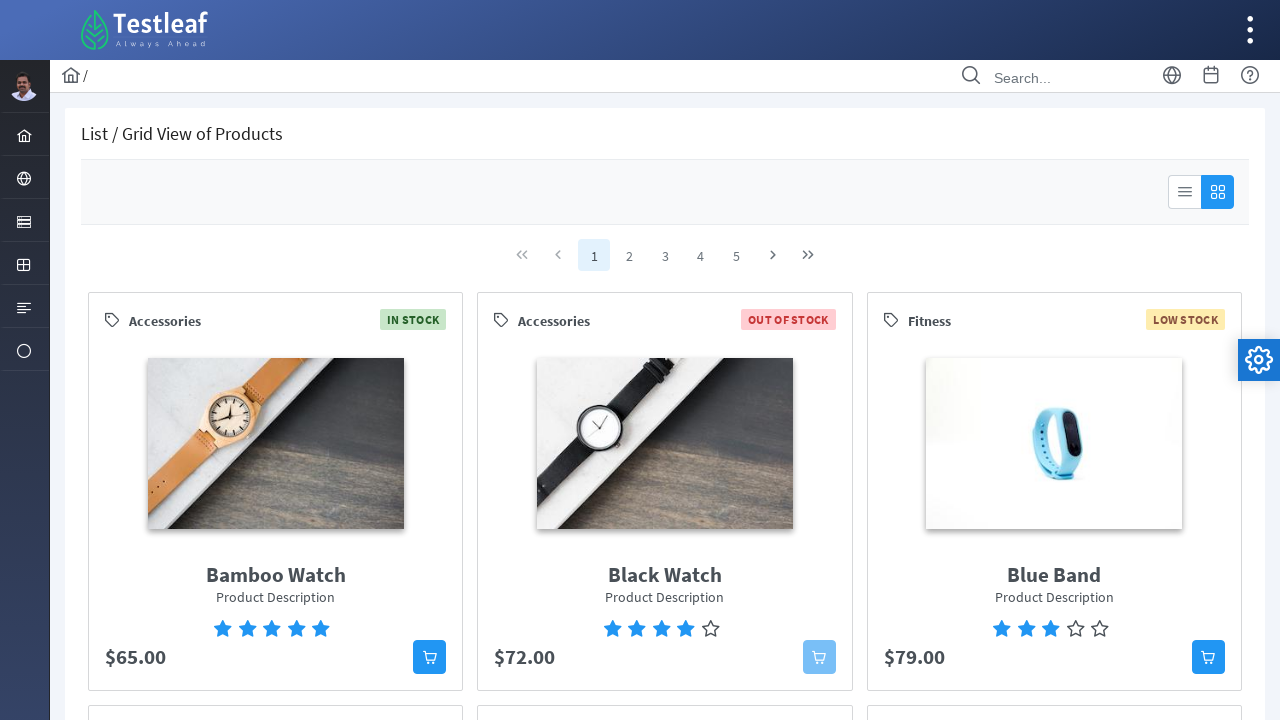

Found 7 selectable items in the list
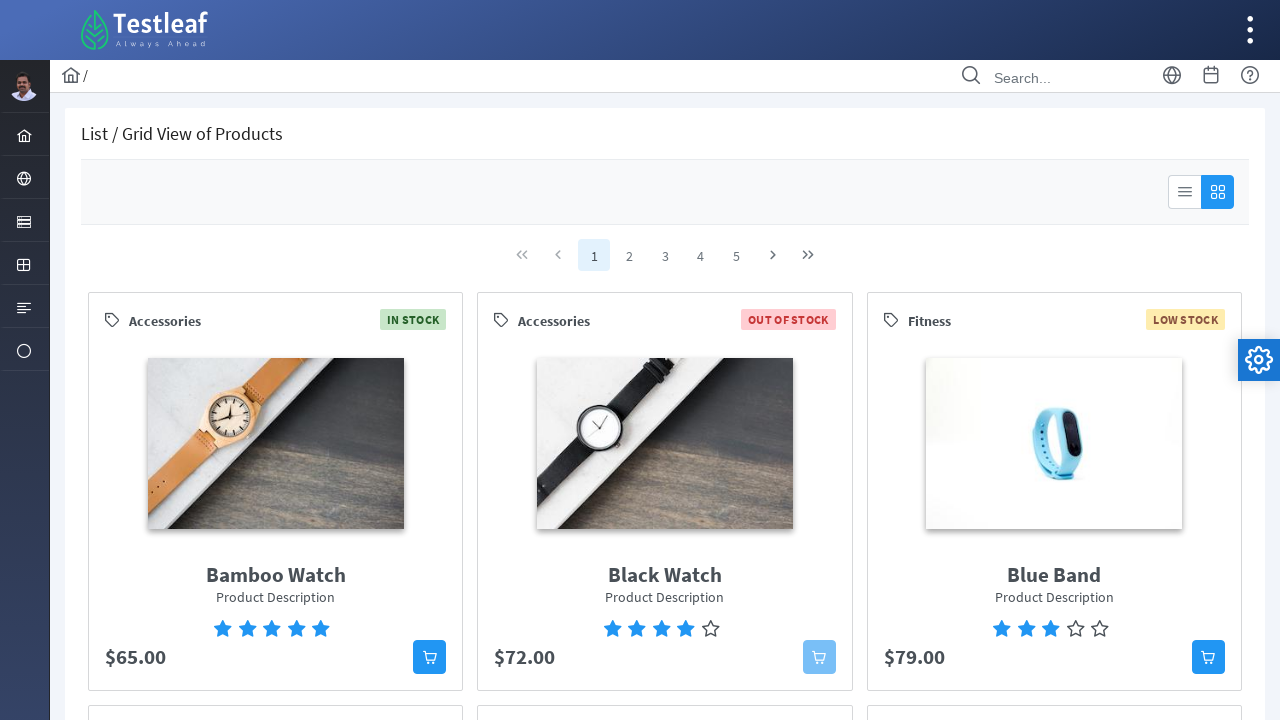

Pressed Control key down to begin multi-selection
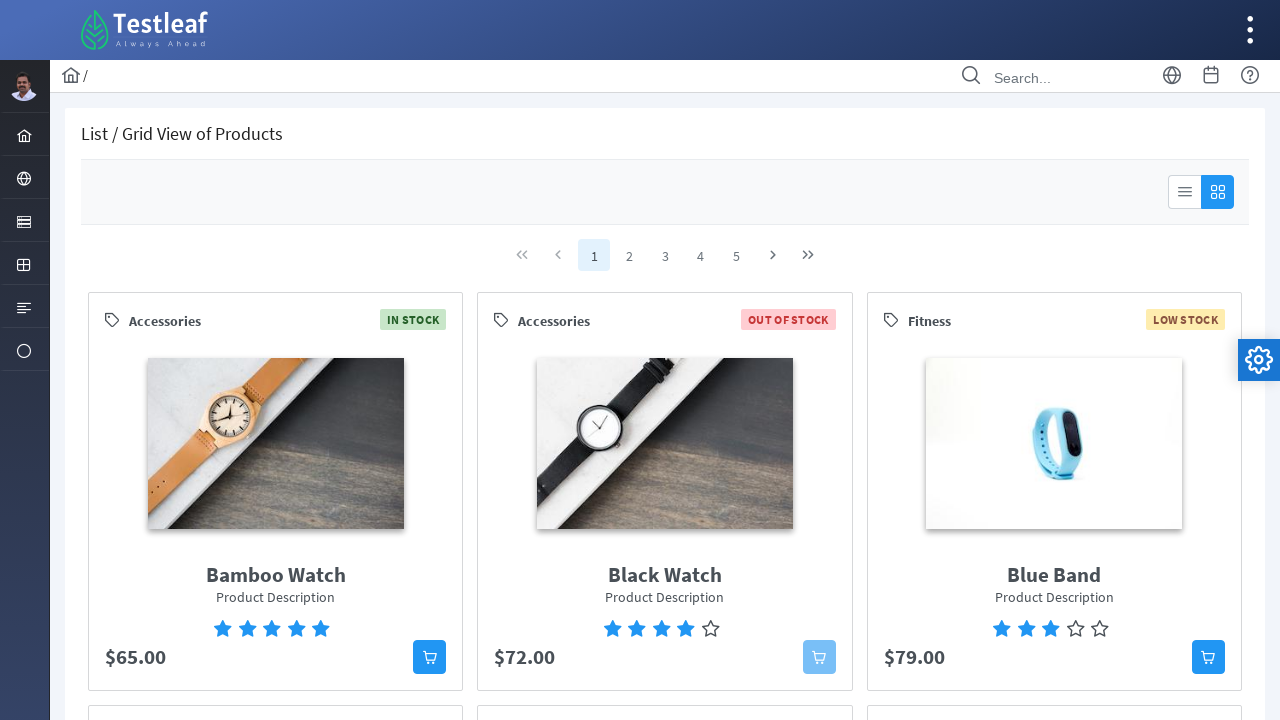

Clicked first item while holding Control key at (291, 472) on xpath=//*[@id='pickList']/div[2]/ul/li >> nth=0
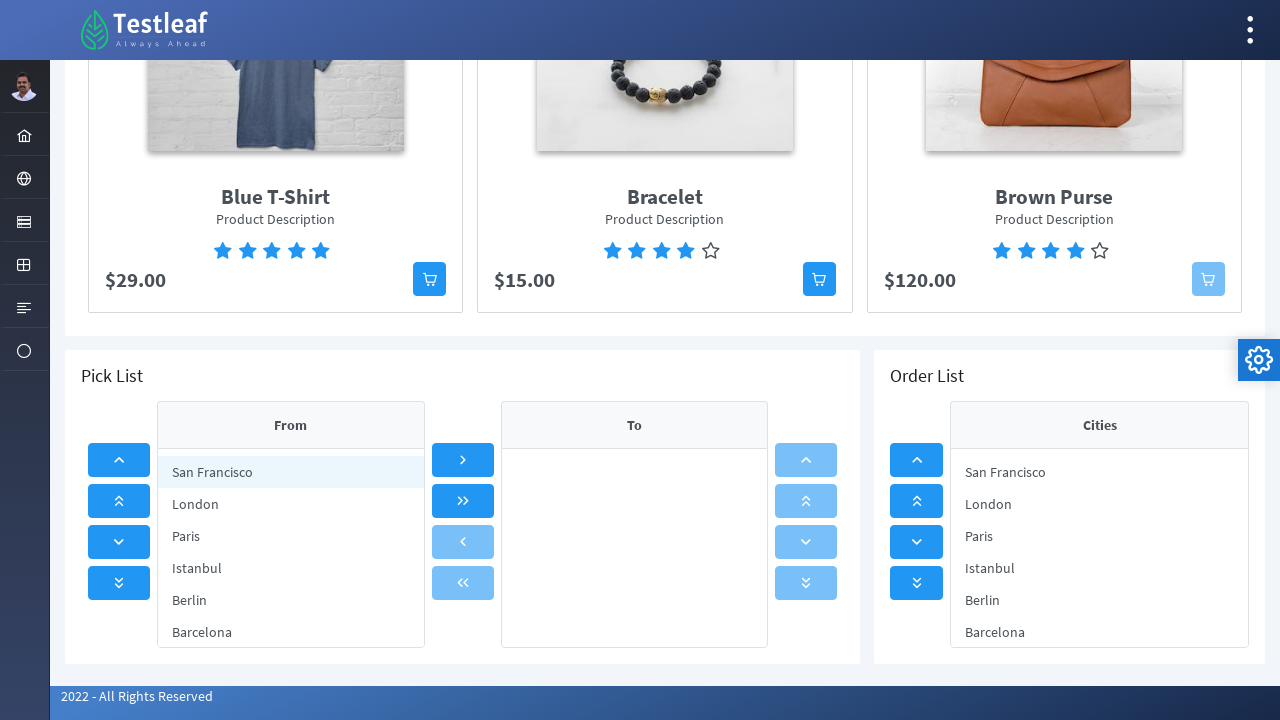

Clicked second item while holding Control key at (291, 504) on xpath=//*[@id='pickList']/div[2]/ul/li >> nth=1
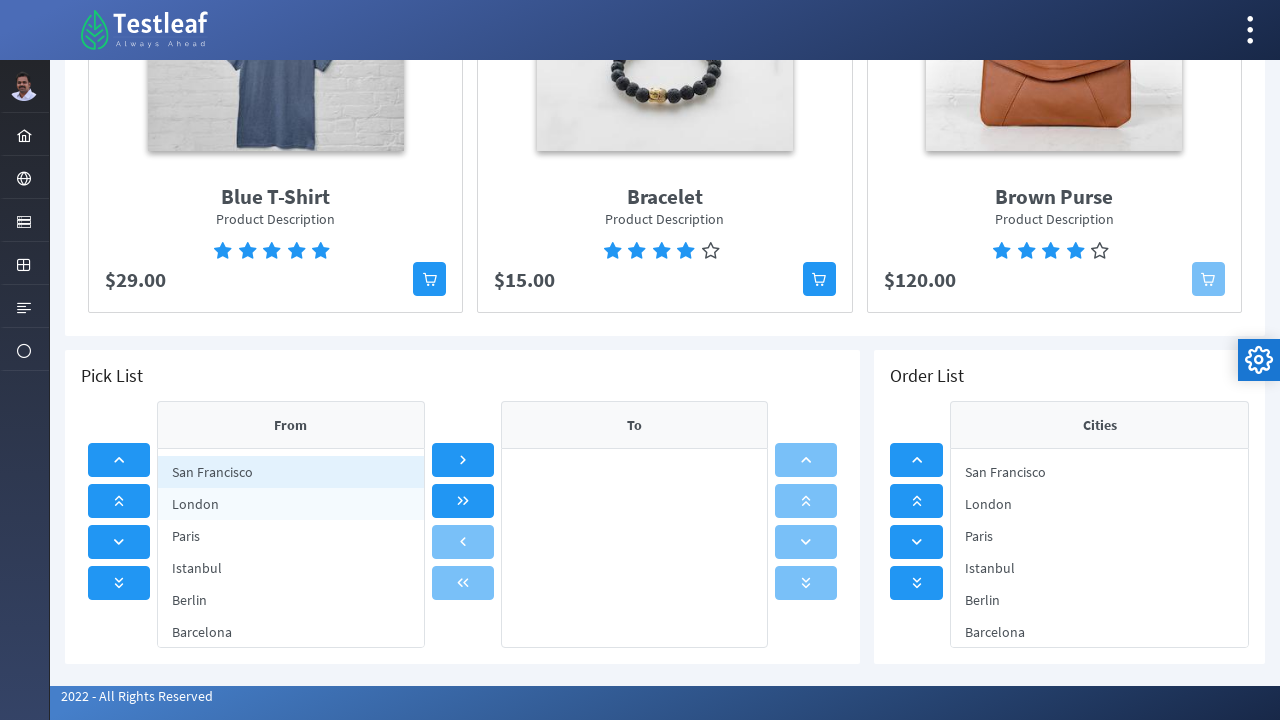

Clicked third item while holding Control key at (291, 536) on xpath=//*[@id='pickList']/div[2]/ul/li >> nth=2
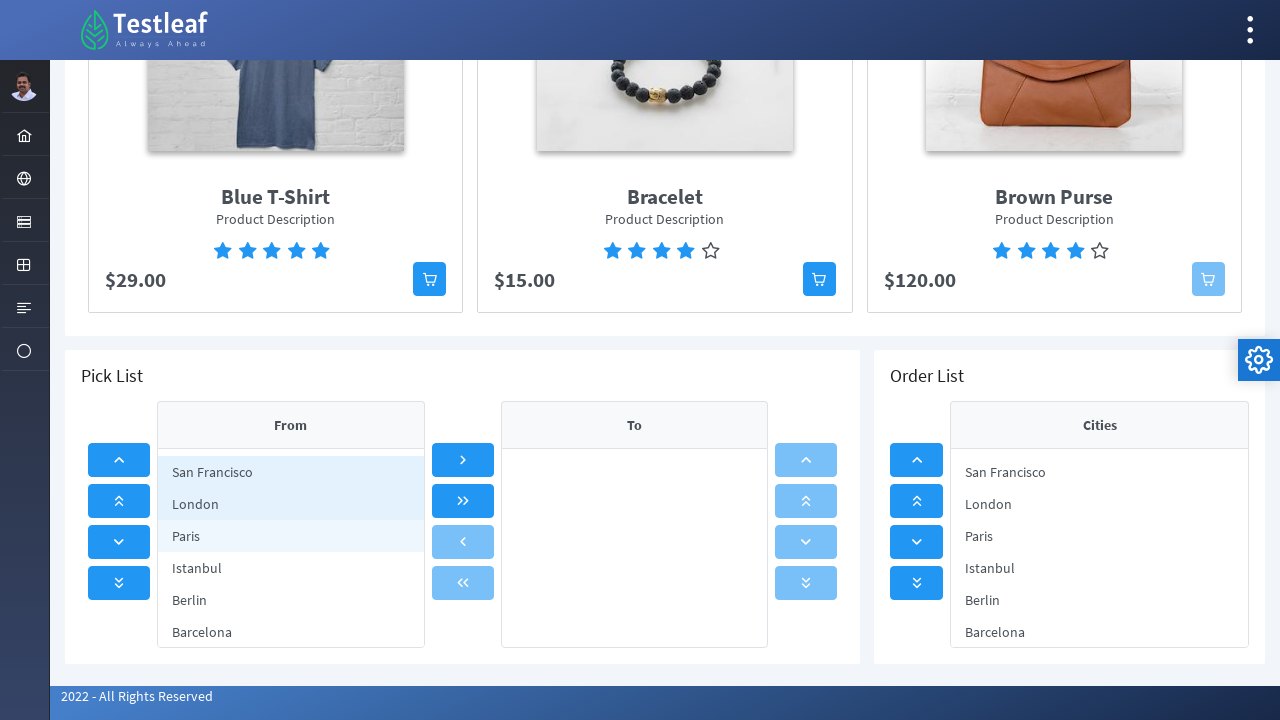

Released Control key to complete multi-selection
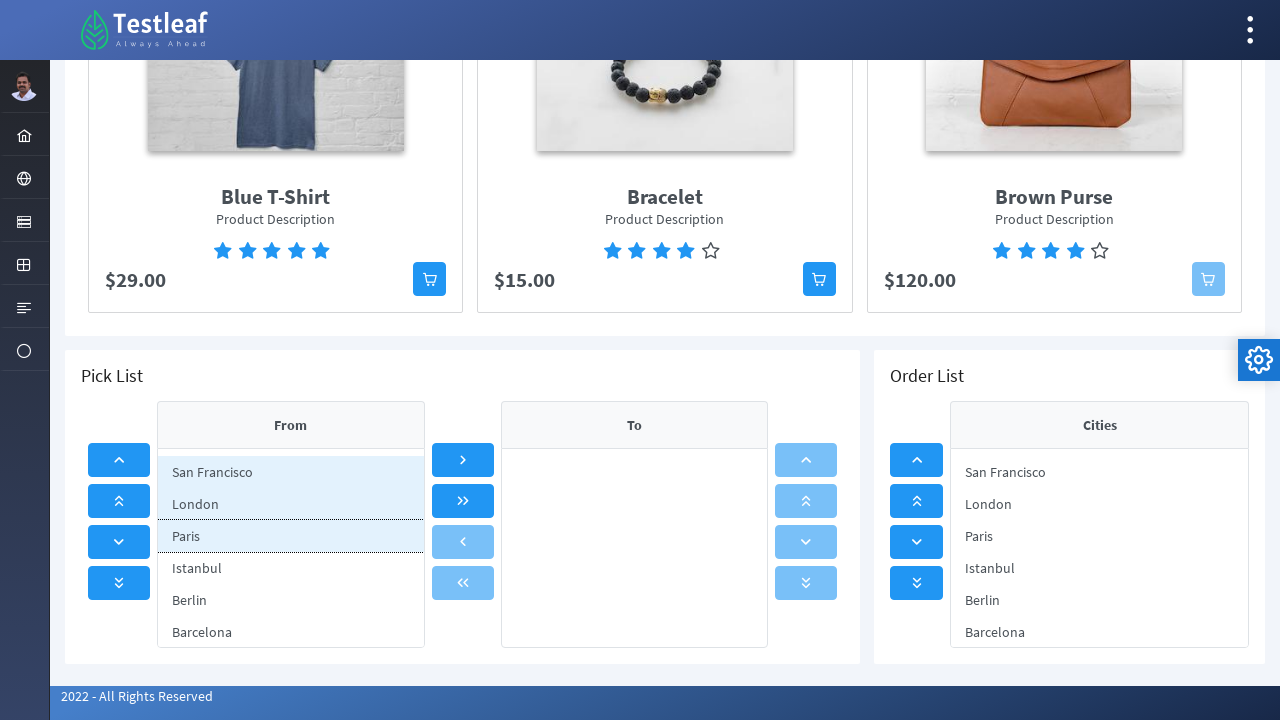

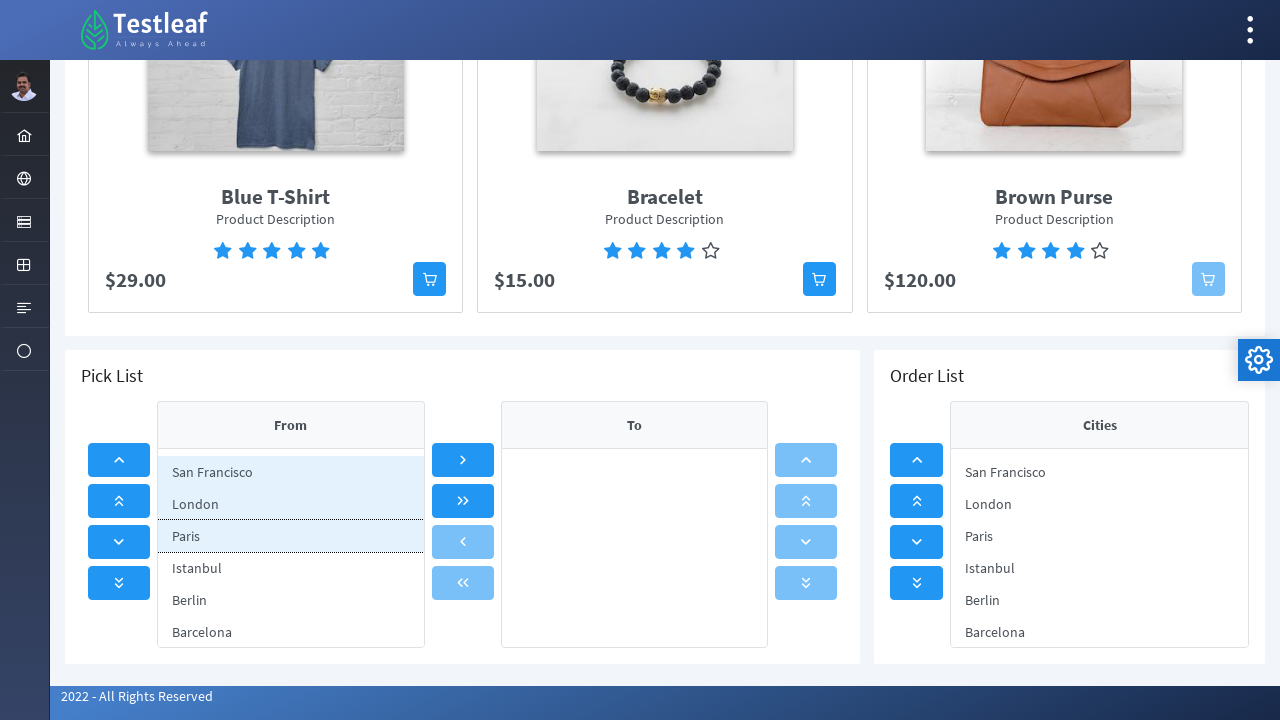